Tests scoped element finding by locating links in specific page sections (footer, footer columns), then opens multiple footer links in new tabs using keyboard shortcuts and switches between the opened windows.

Starting URL: https://rahulshettyacademy.com/AutomationPractice/

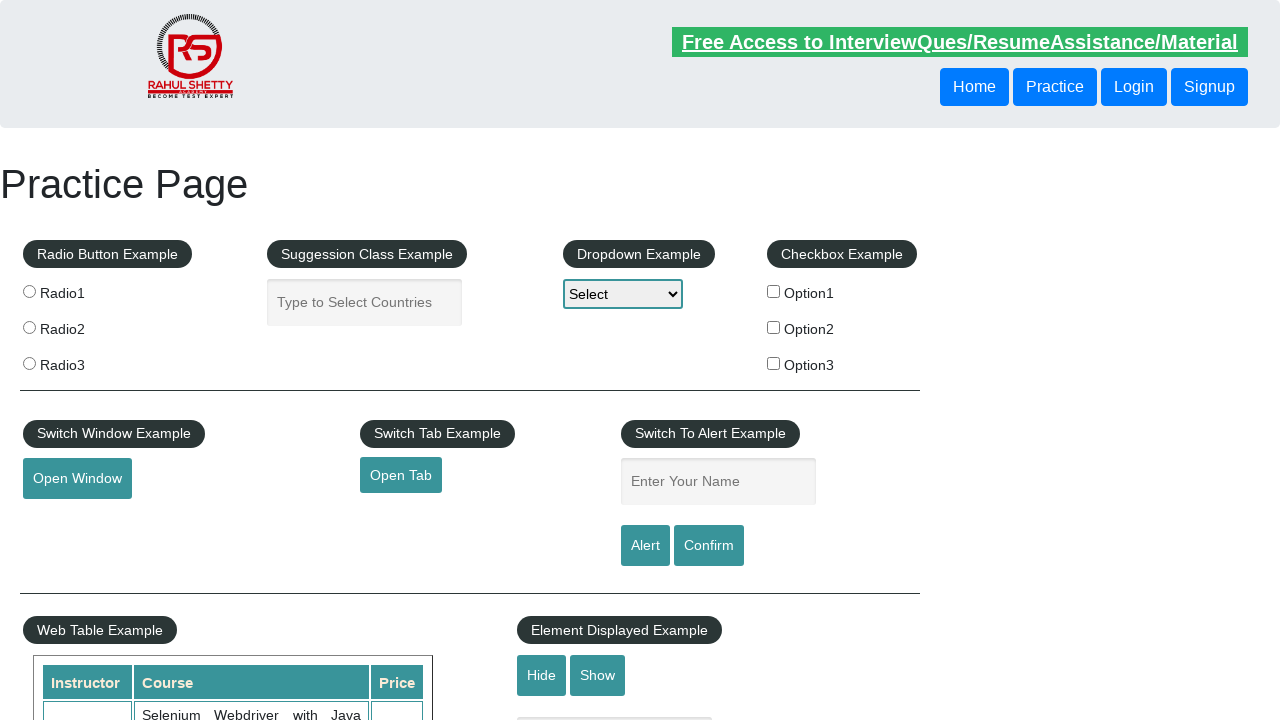

Waited for footer section (#gf-BIG) to load
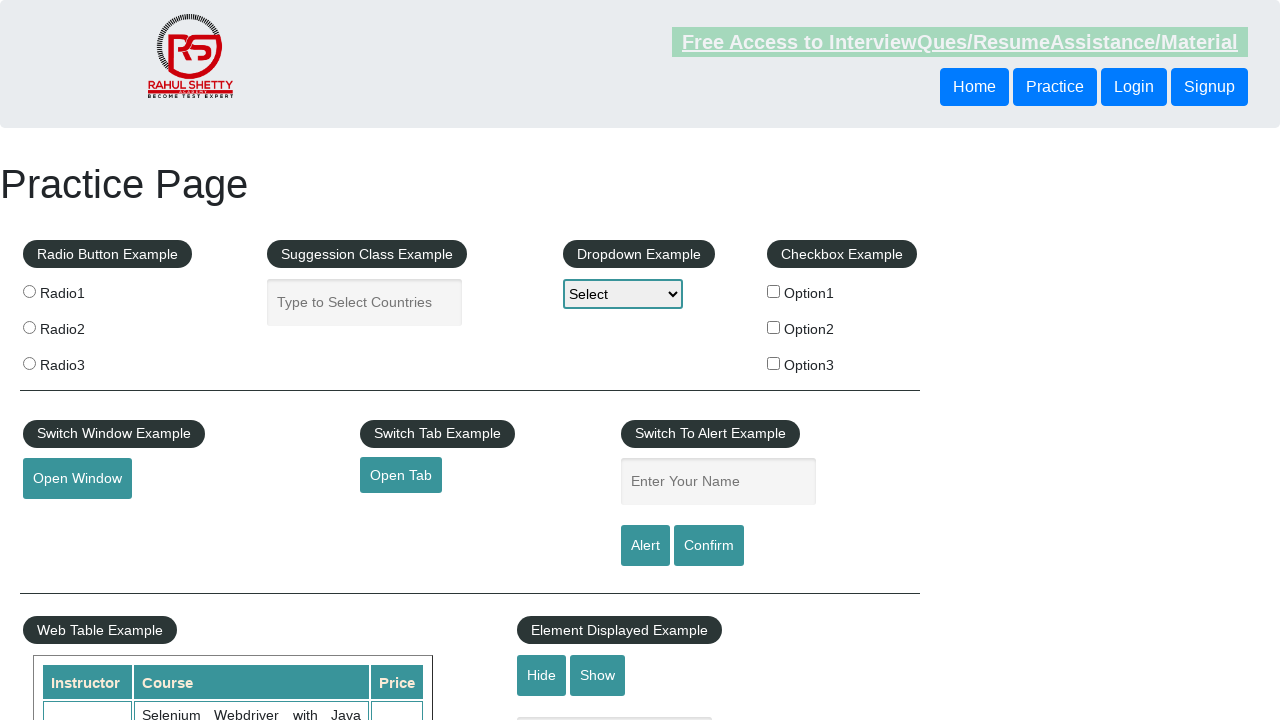

Located footer column 1 element
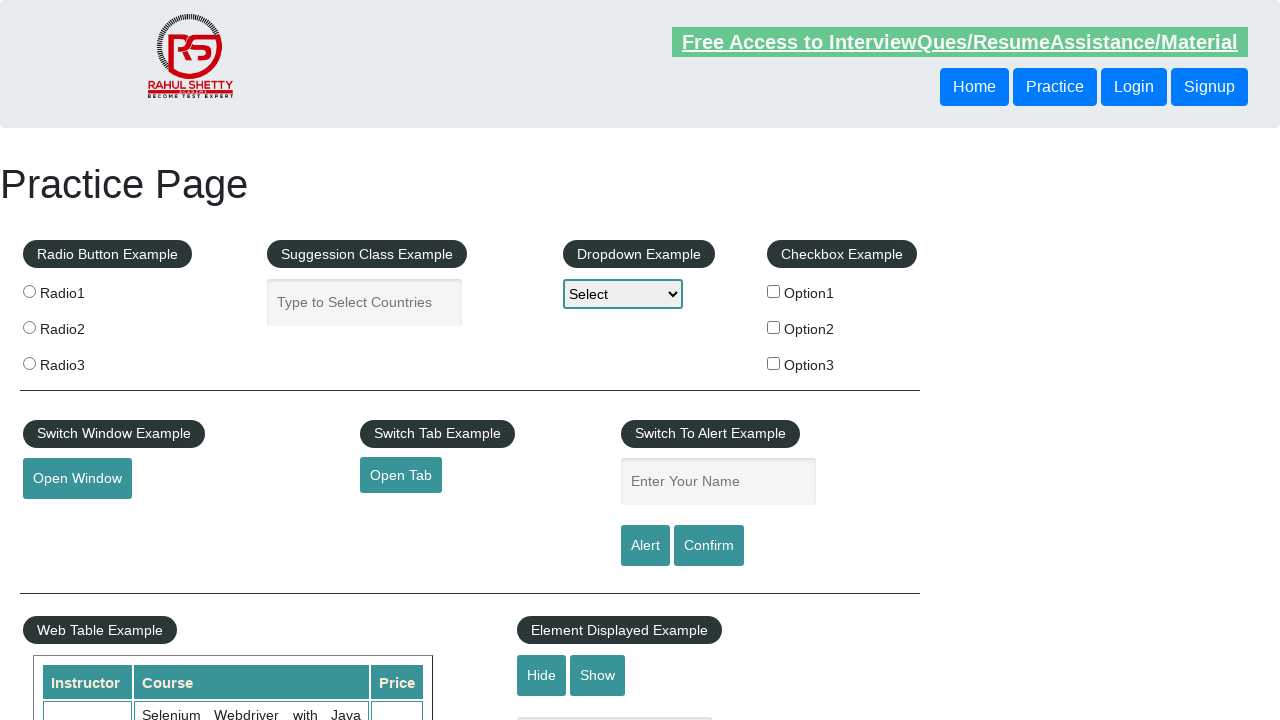

Located all links in footer column 1
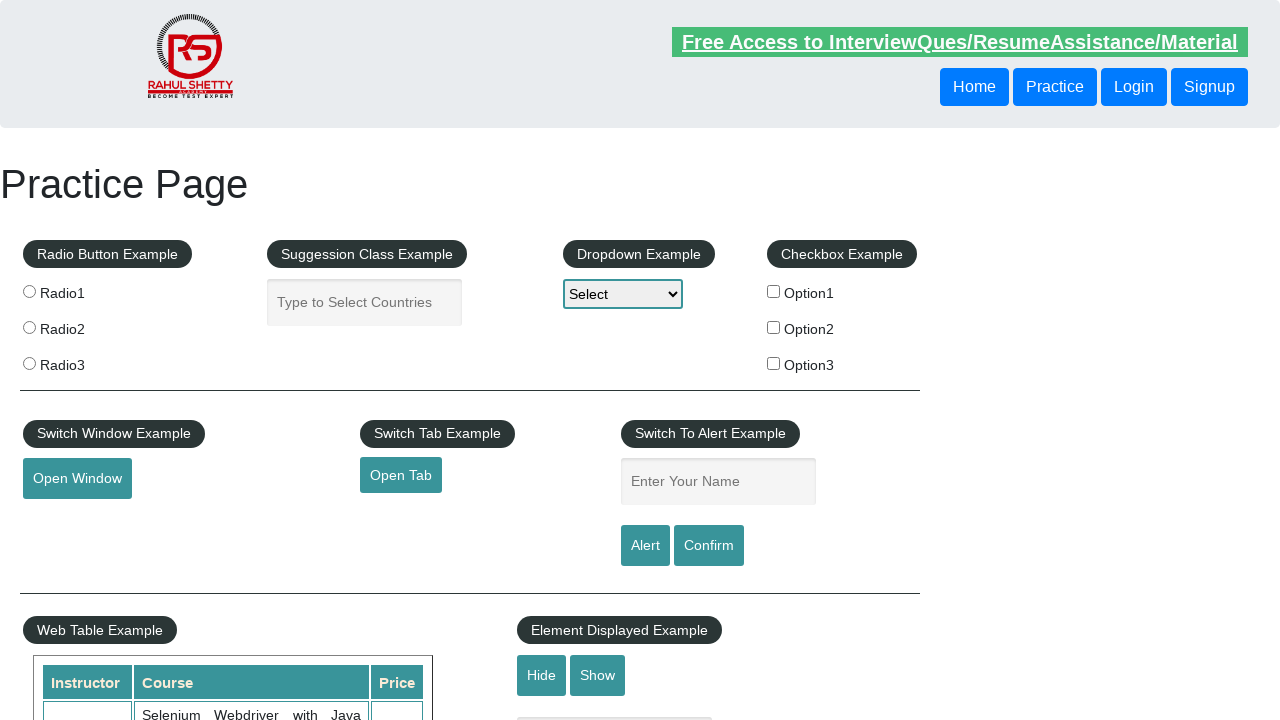

Found 5 links in footer column 1
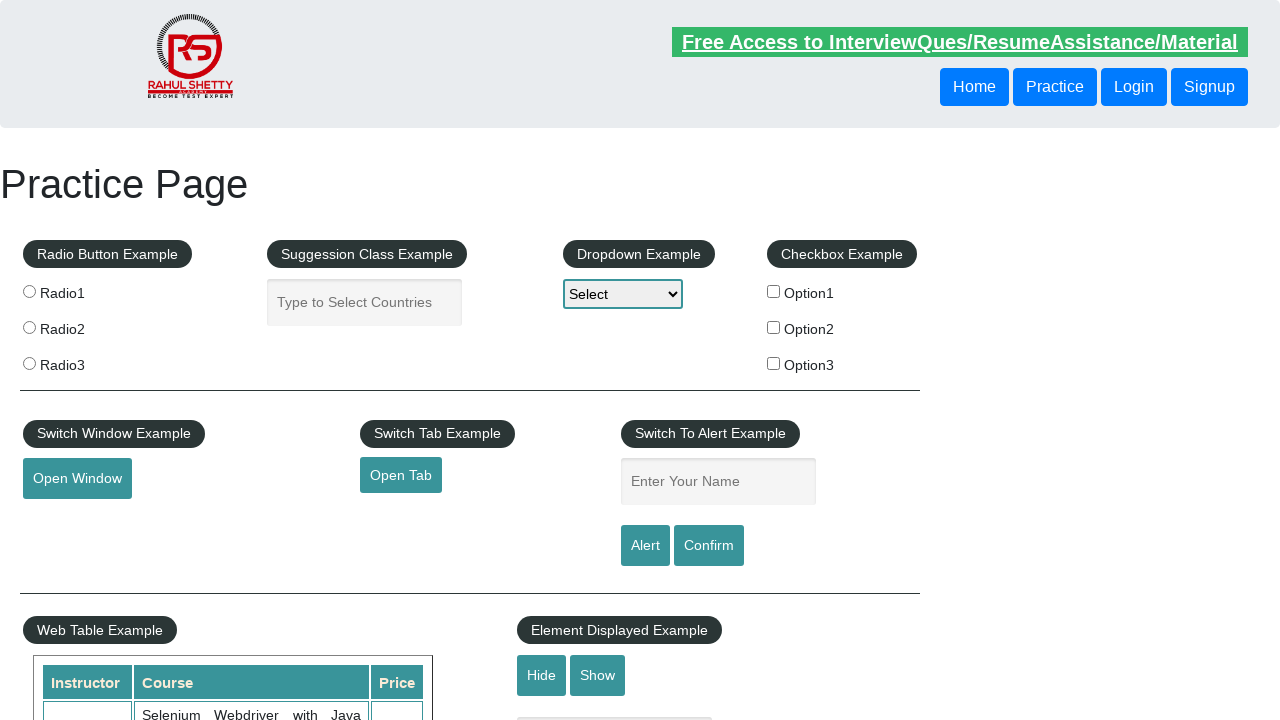

Opened footer link 1 in new tab using Ctrl+Click at (68, 520) on xpath=//div[@id='gf-BIG']/table/tbody/tr/td[1]/ul >> a >> nth=1
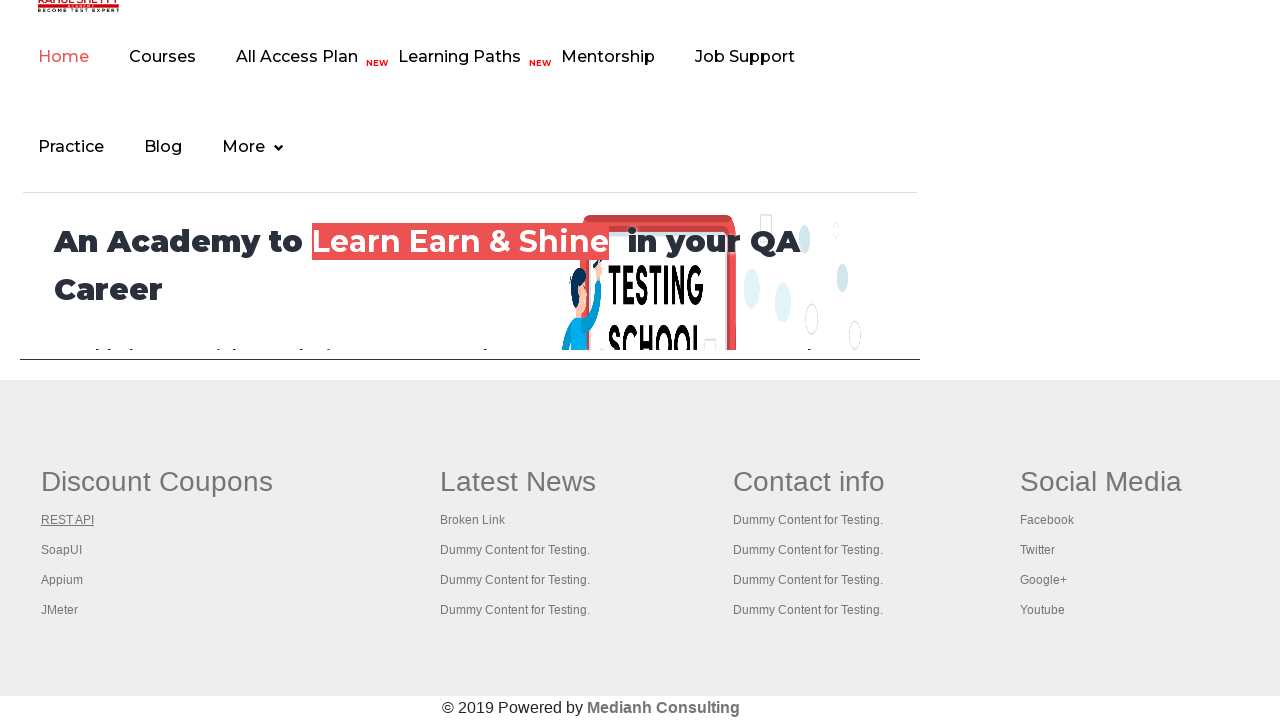

Opened footer link 2 in new tab using Ctrl+Click at (62, 550) on xpath=//div[@id='gf-BIG']/table/tbody/tr/td[1]/ul >> a >> nth=2
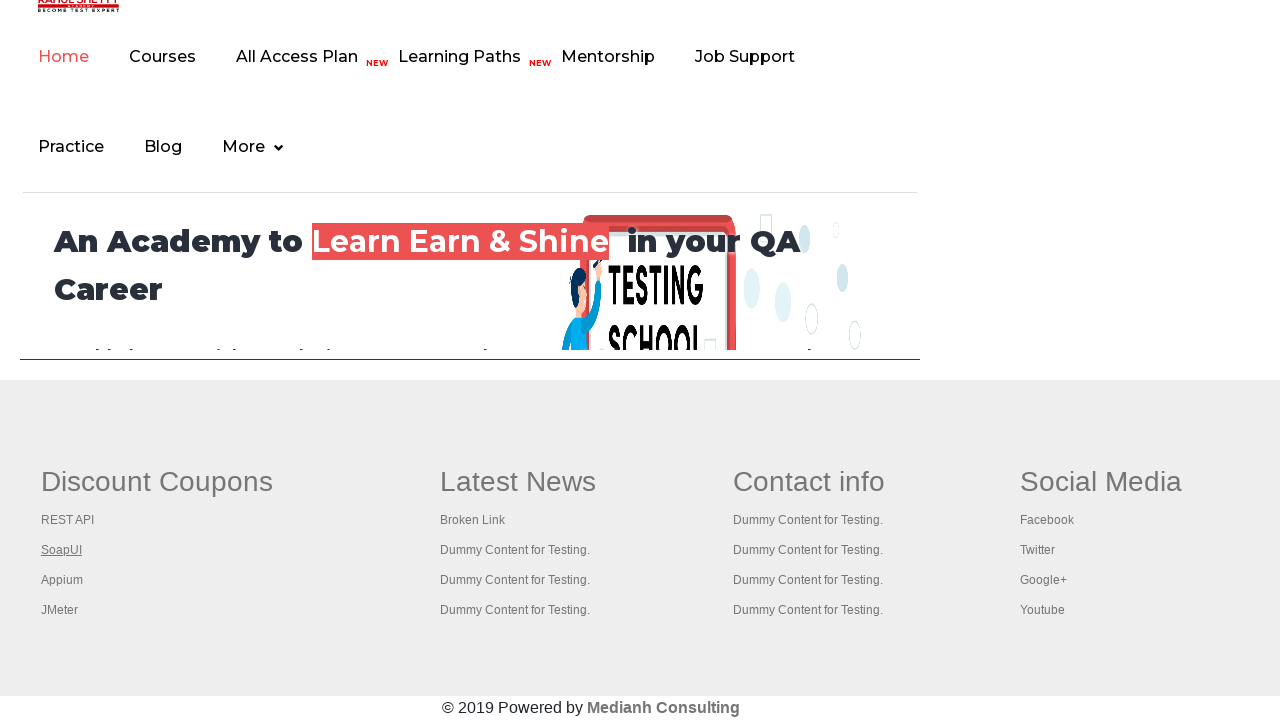

Opened footer link 3 in new tab using Ctrl+Click at (62, 580) on xpath=//div[@id='gf-BIG']/table/tbody/tr/td[1]/ul >> a >> nth=3
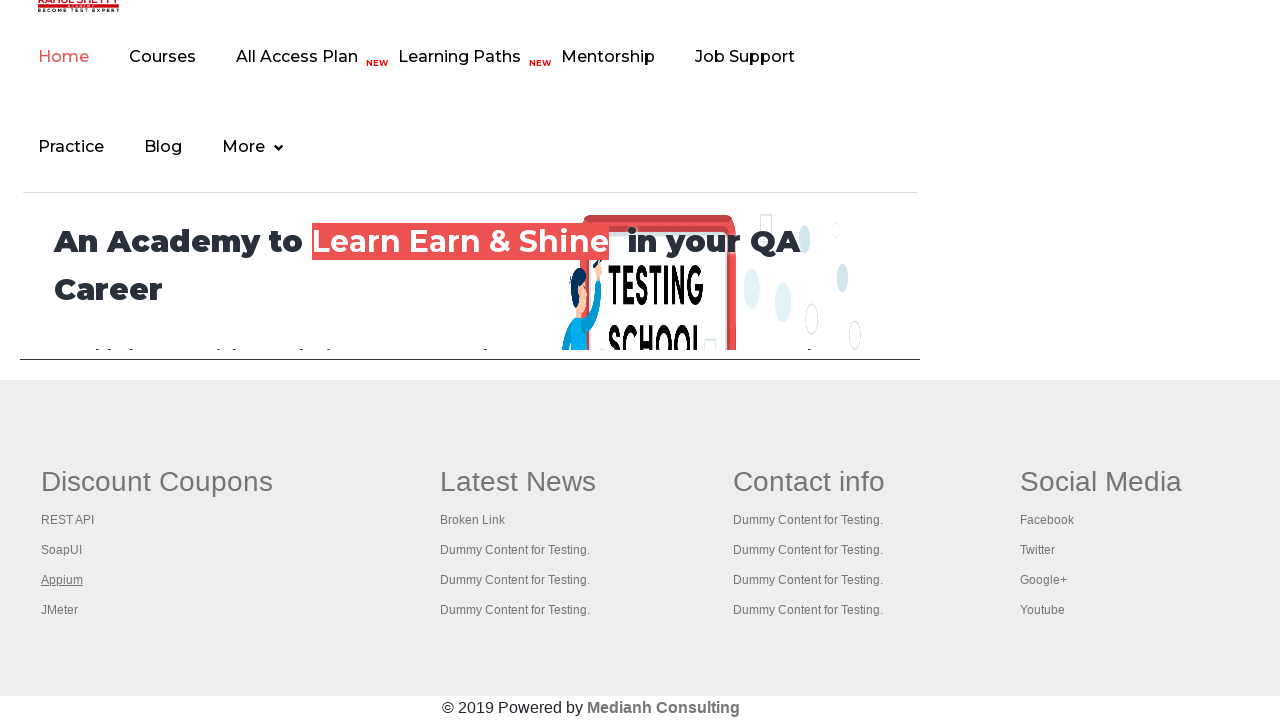

Opened footer link 4 in new tab using Ctrl+Click at (60, 610) on xpath=//div[@id='gf-BIG']/table/tbody/tr/td[1]/ul >> a >> nth=4
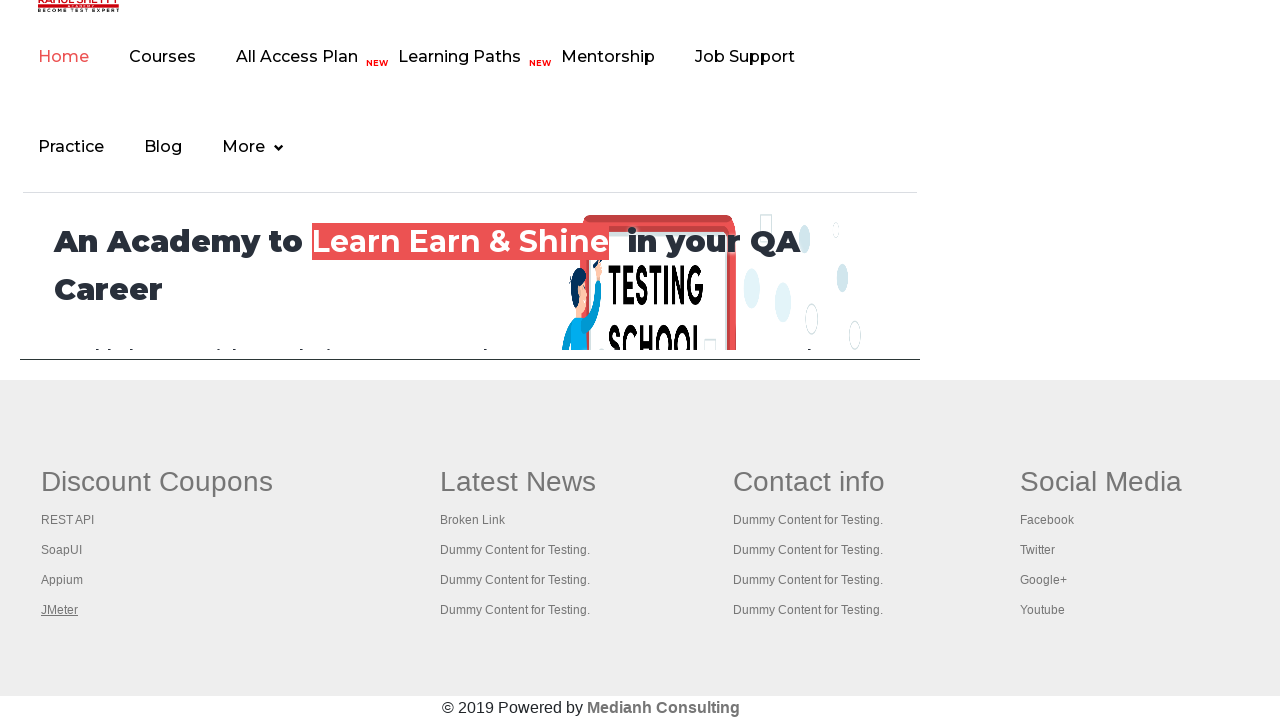

Waited 1000ms for all tabs to open
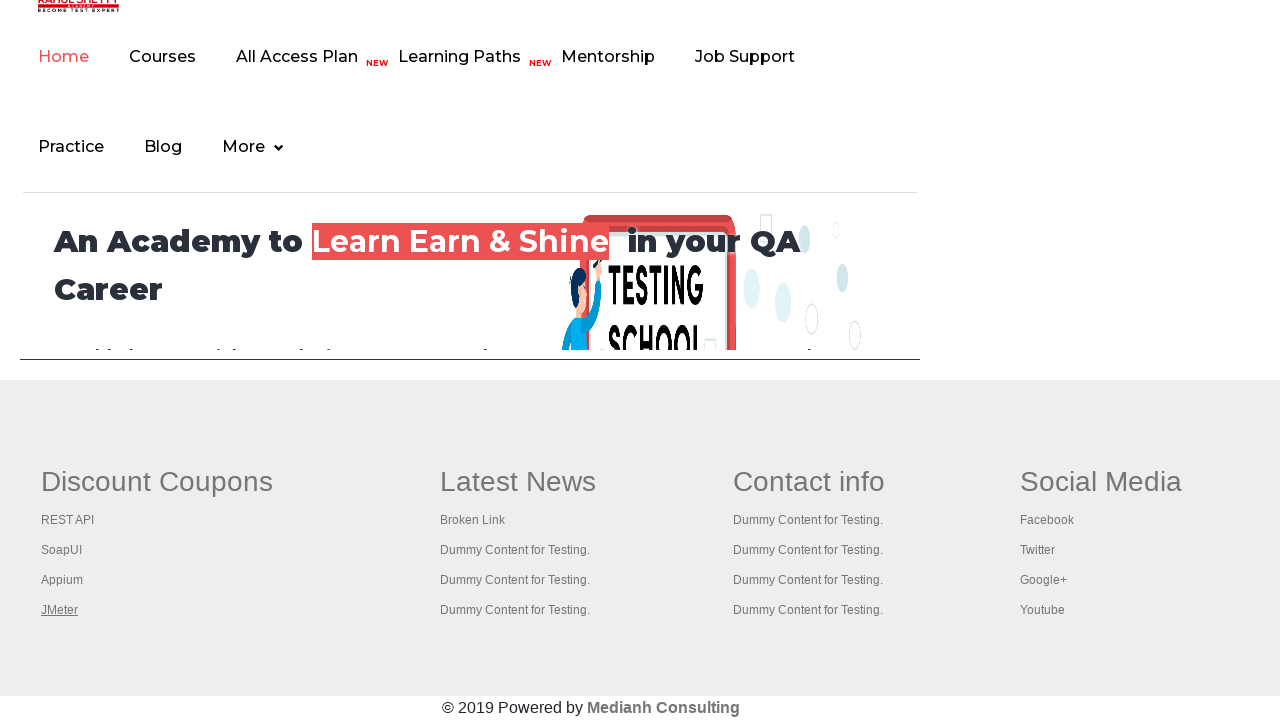

Retrieved all open pages/tabs (total: 5)
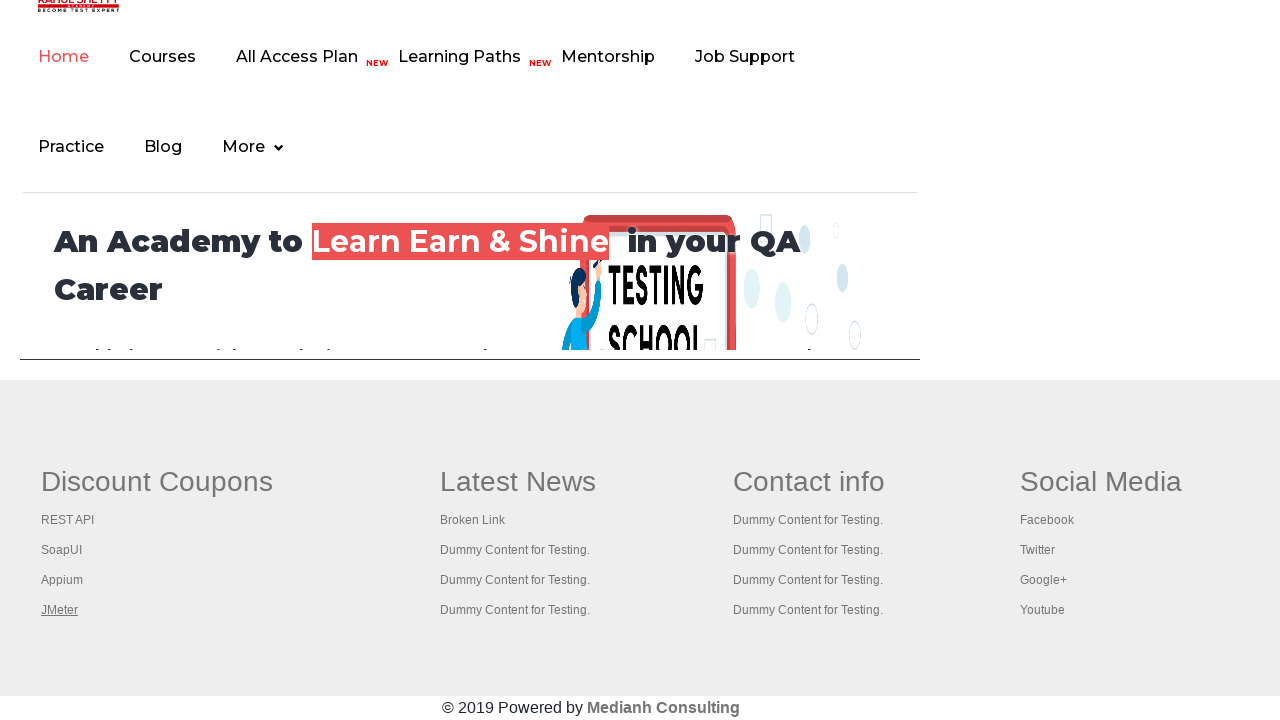

Brought a tab to front
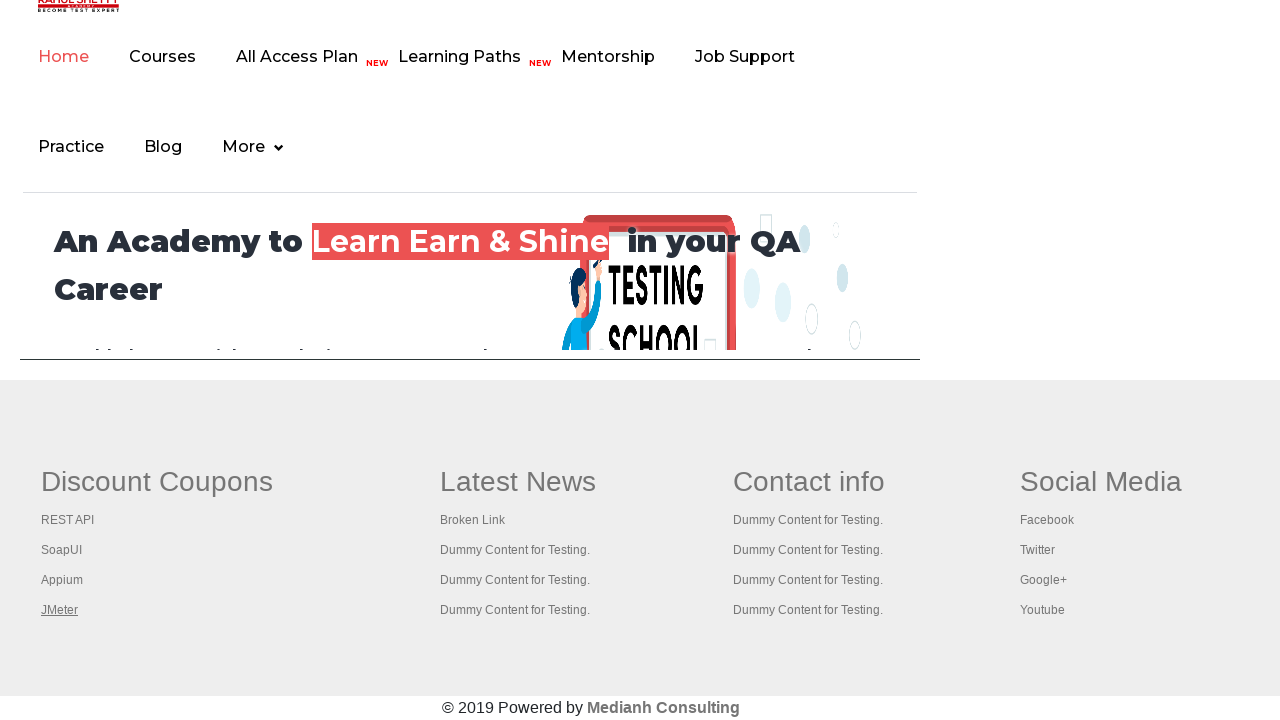

Waited for page to reach domcontentloaded state
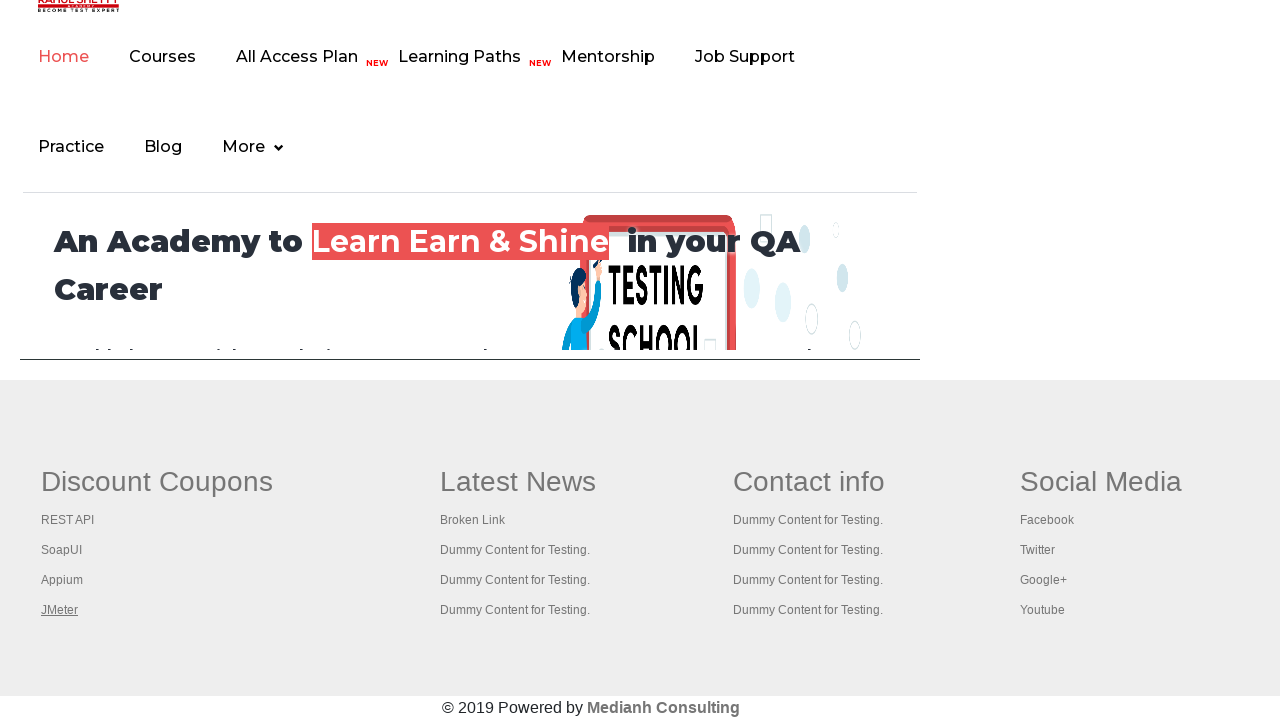

Brought a tab to front
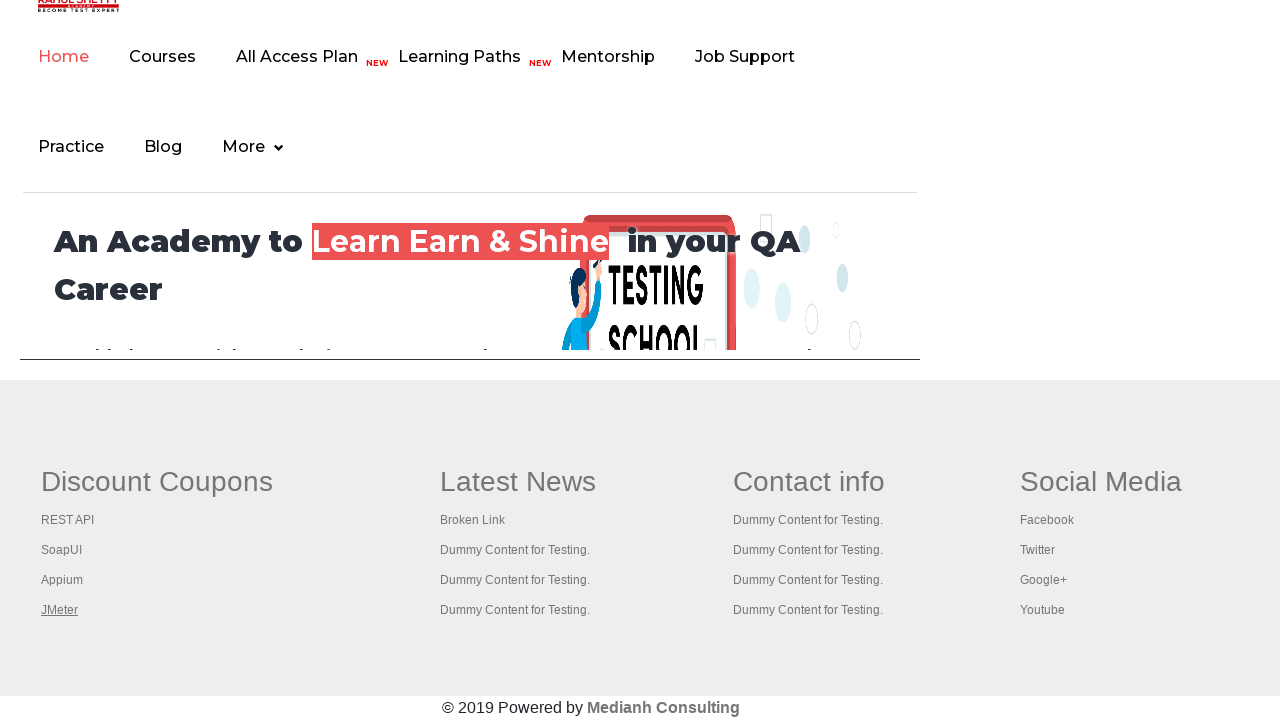

Waited for page to reach domcontentloaded state
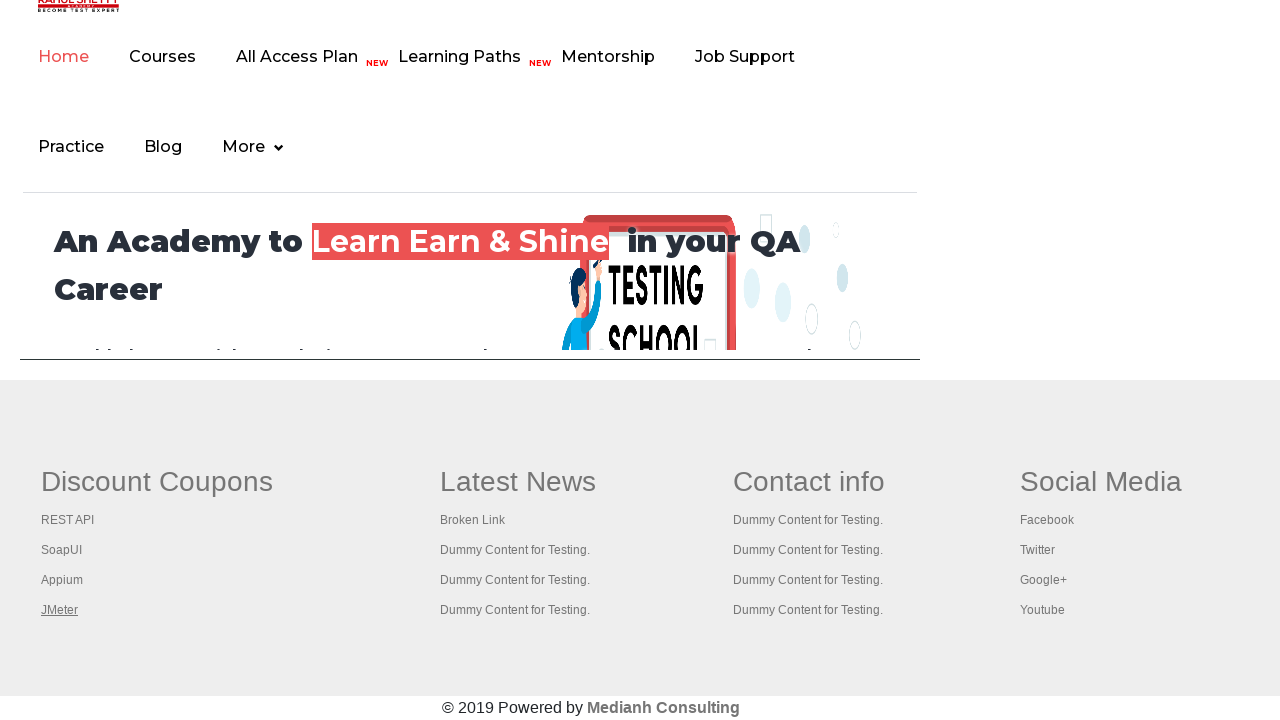

Brought a tab to front
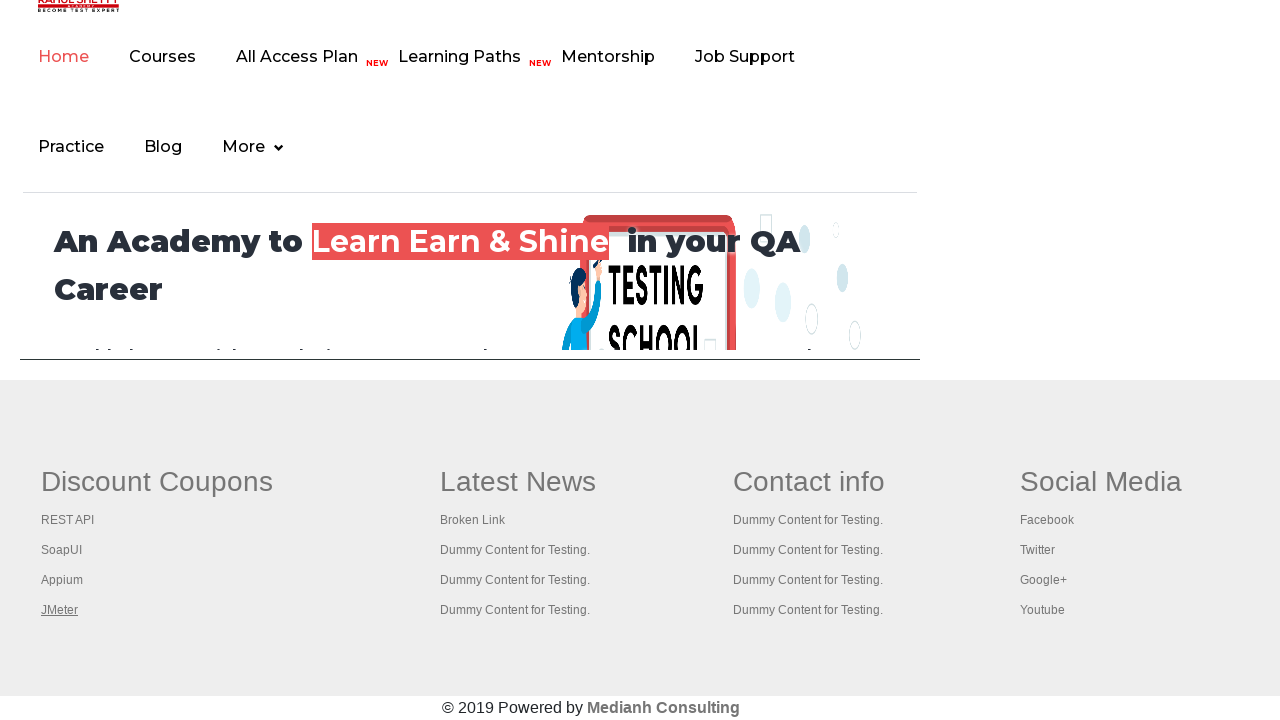

Waited for page to reach domcontentloaded state
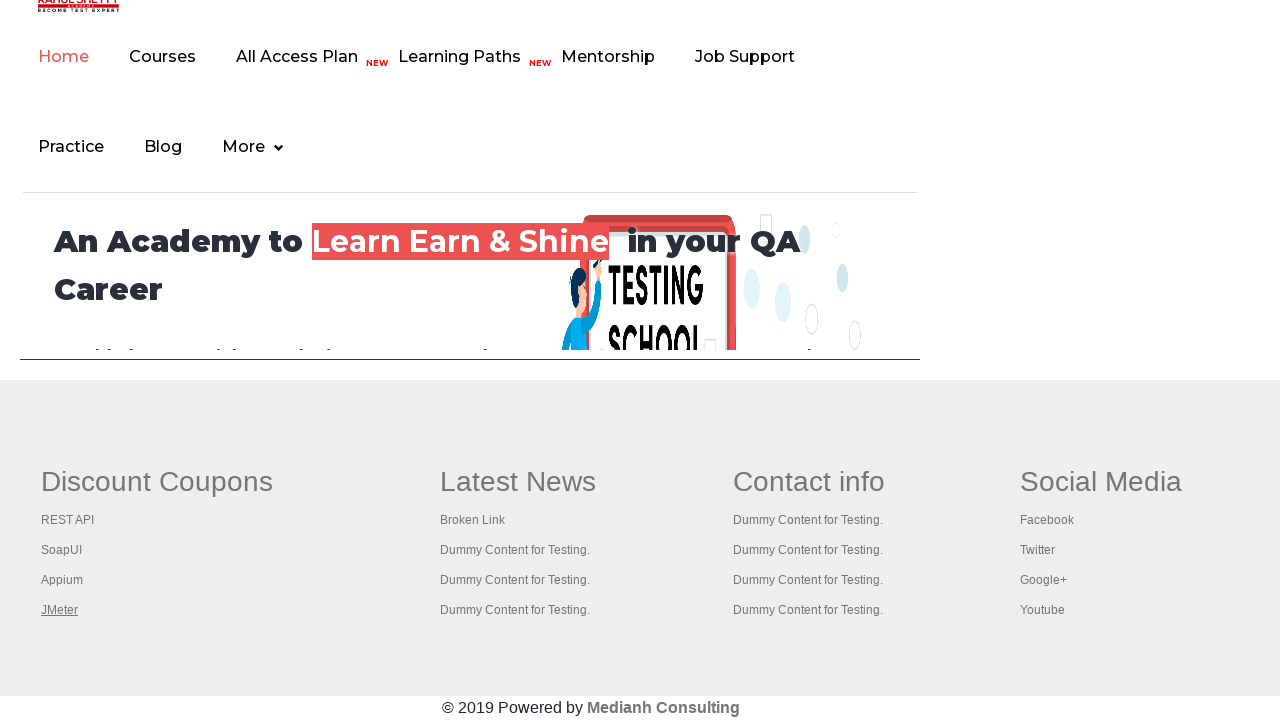

Brought a tab to front
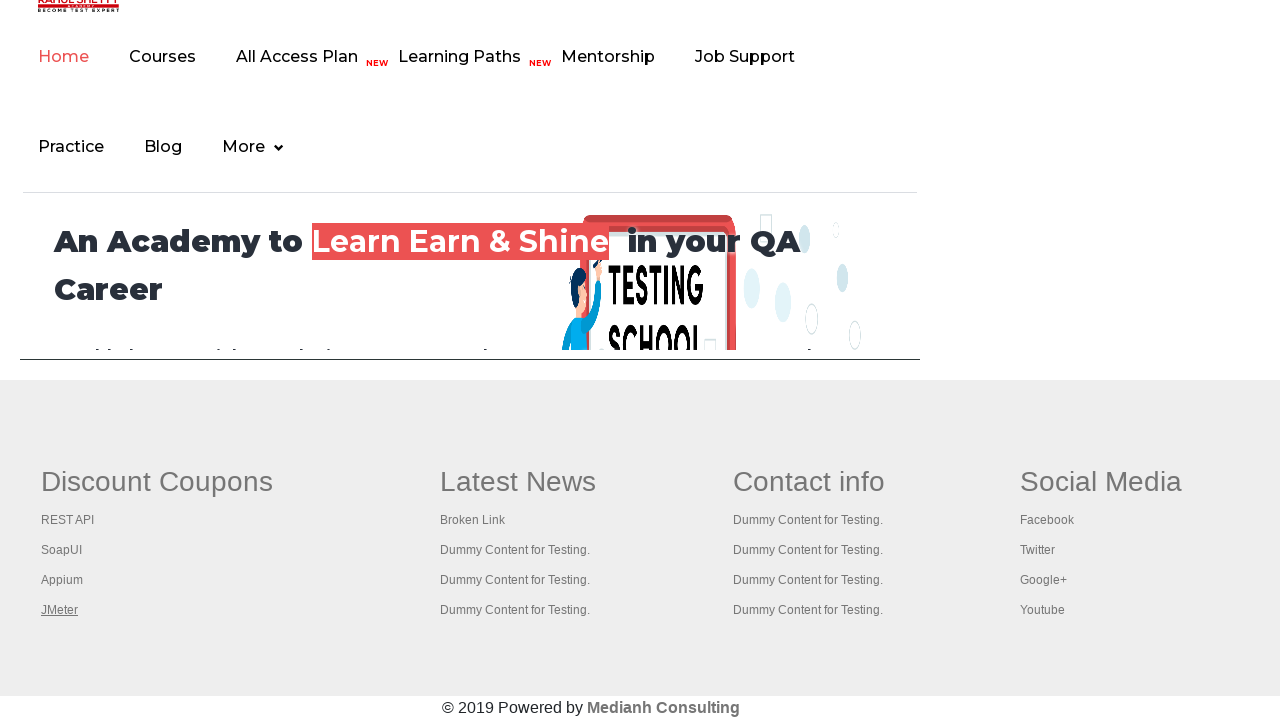

Waited for page to reach domcontentloaded state
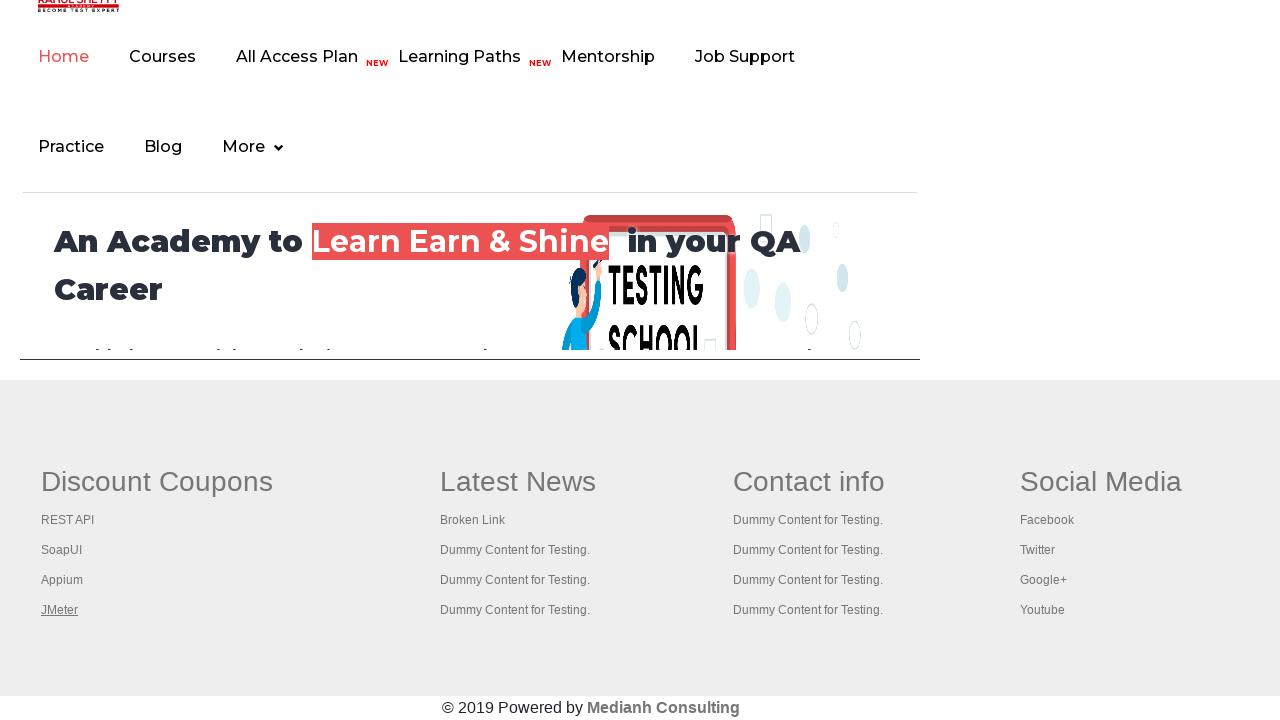

Brought a tab to front
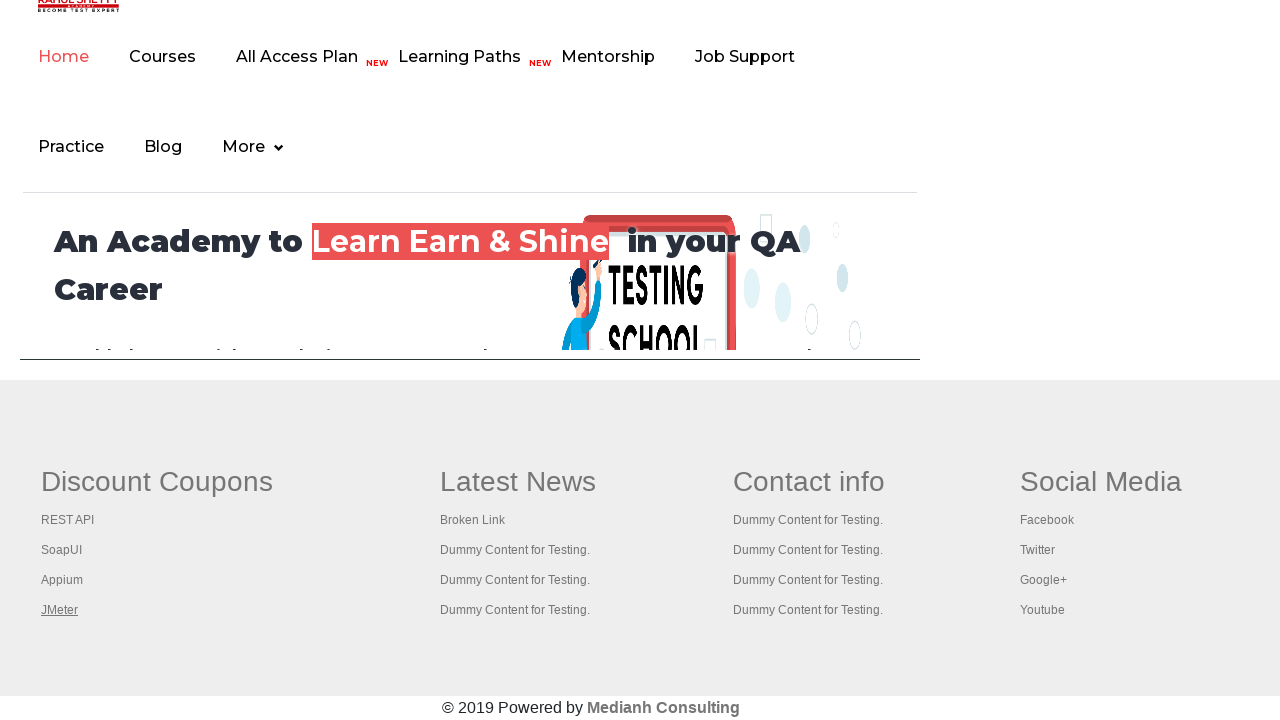

Waited for page to reach domcontentloaded state
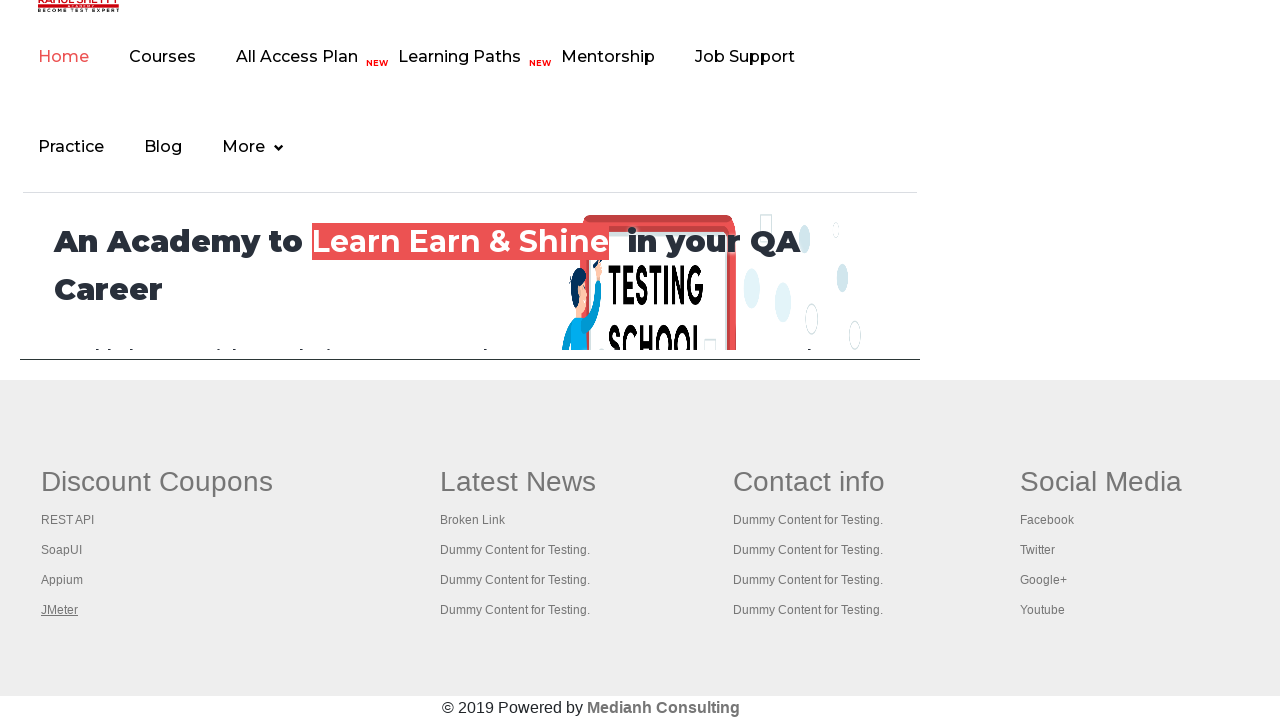

Switched back to the first tab/window
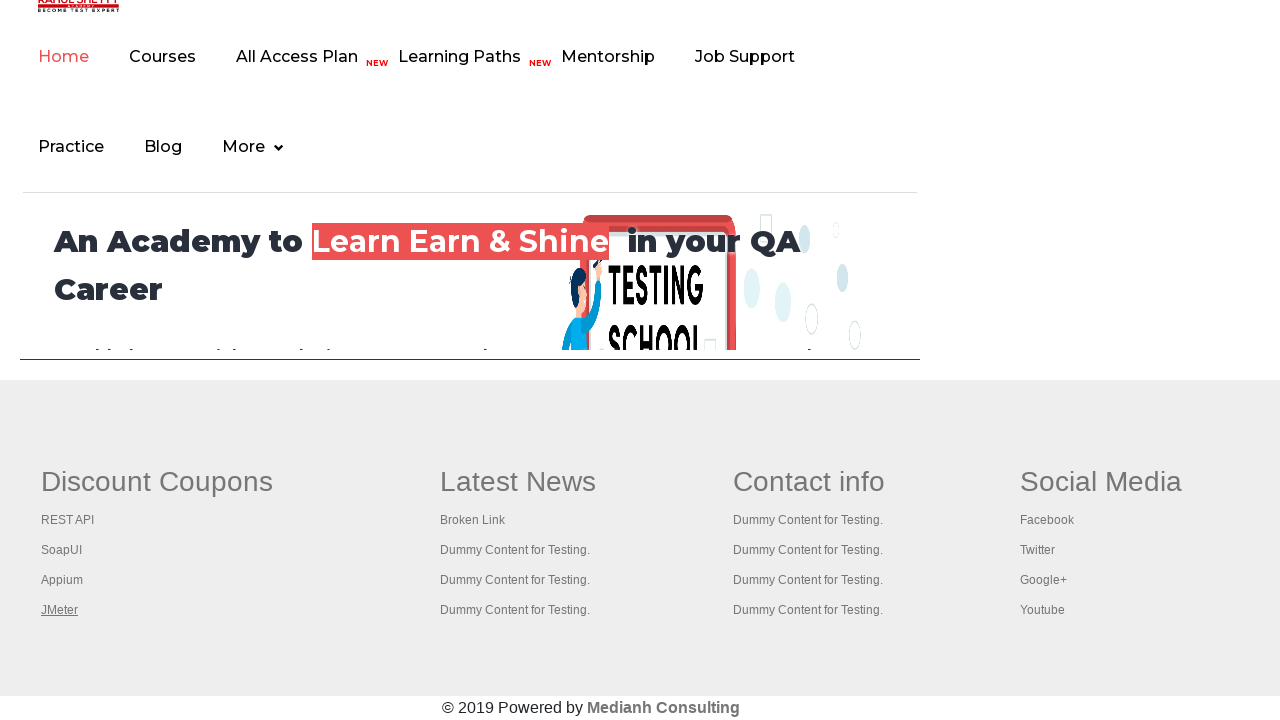

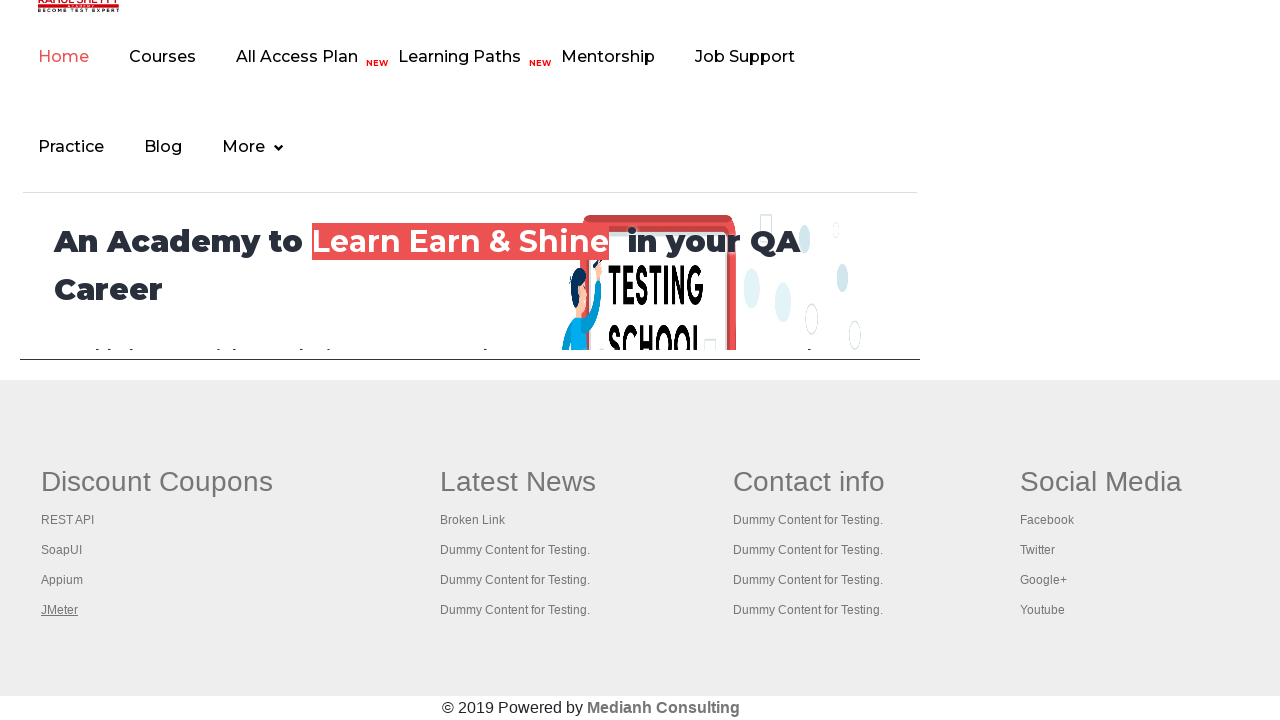